Tests a progress bar UI element by starting it, waiting until it reaches 75%, and then stopping it to verify the result

Starting URL: http://www.uitestingplayground.com/progressbar

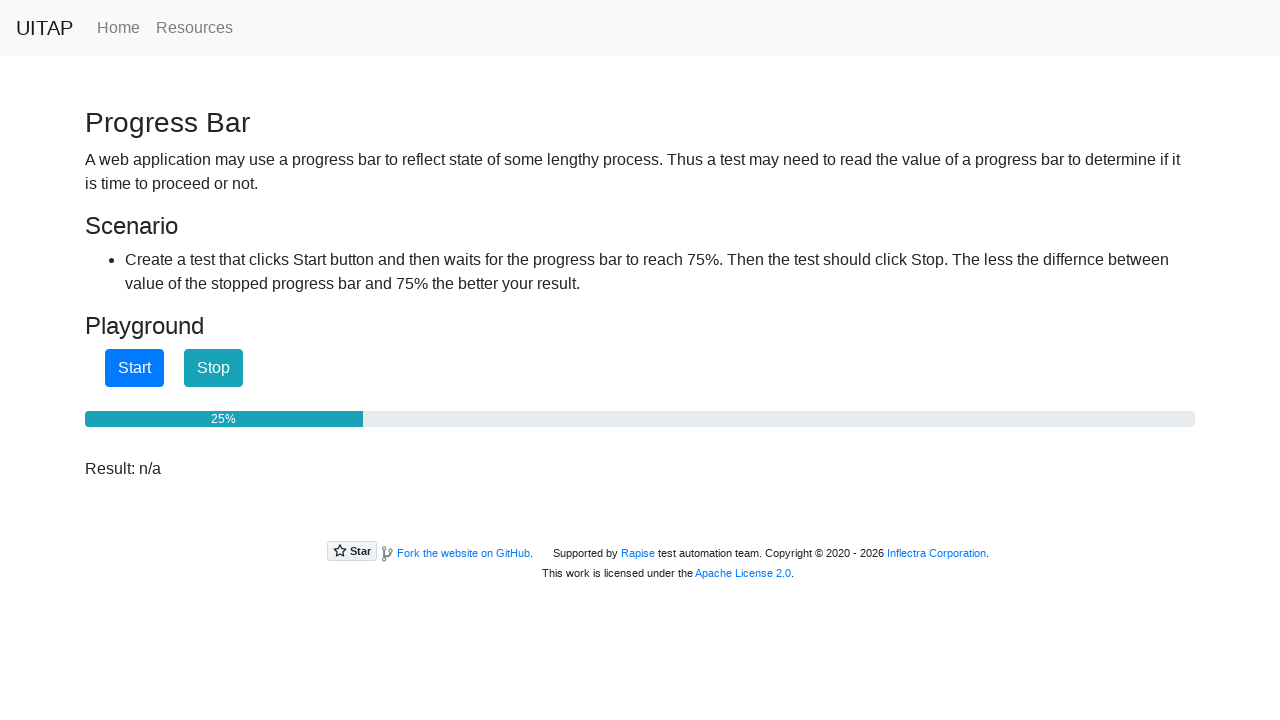

Clicked start button to begin the progress bar at (134, 368) on #startButton
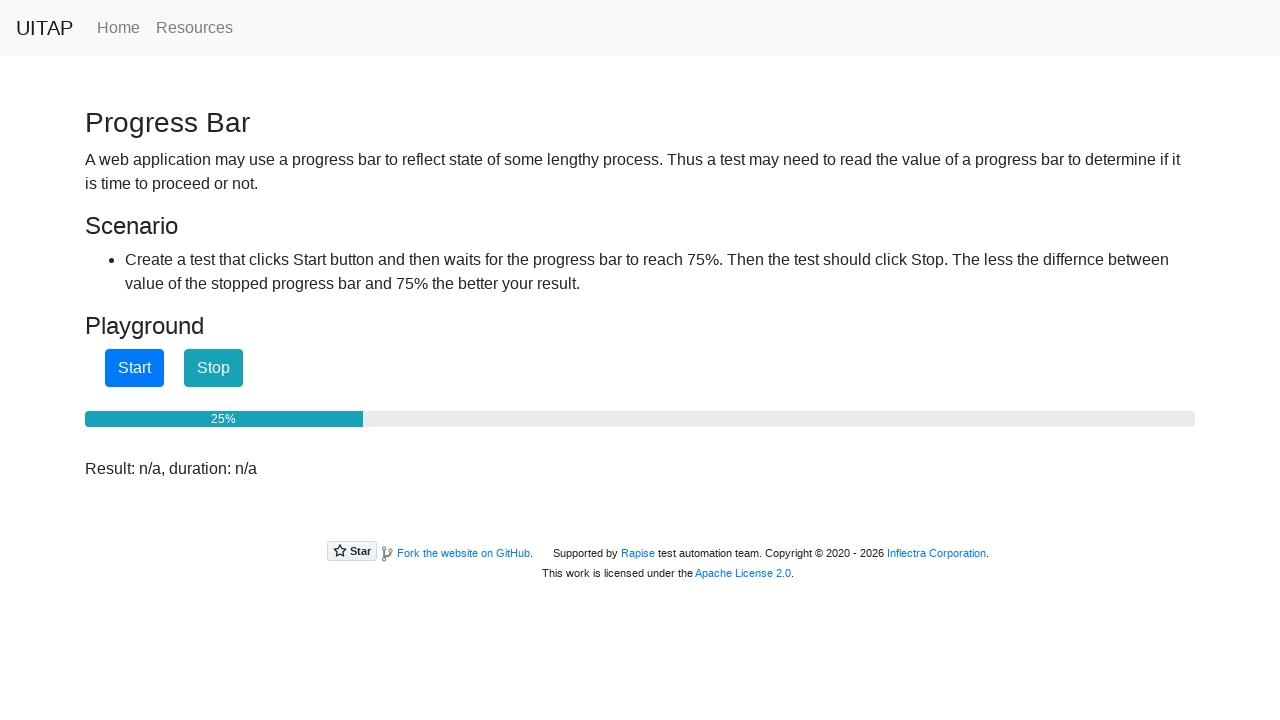

Waited until progress bar reached 75%
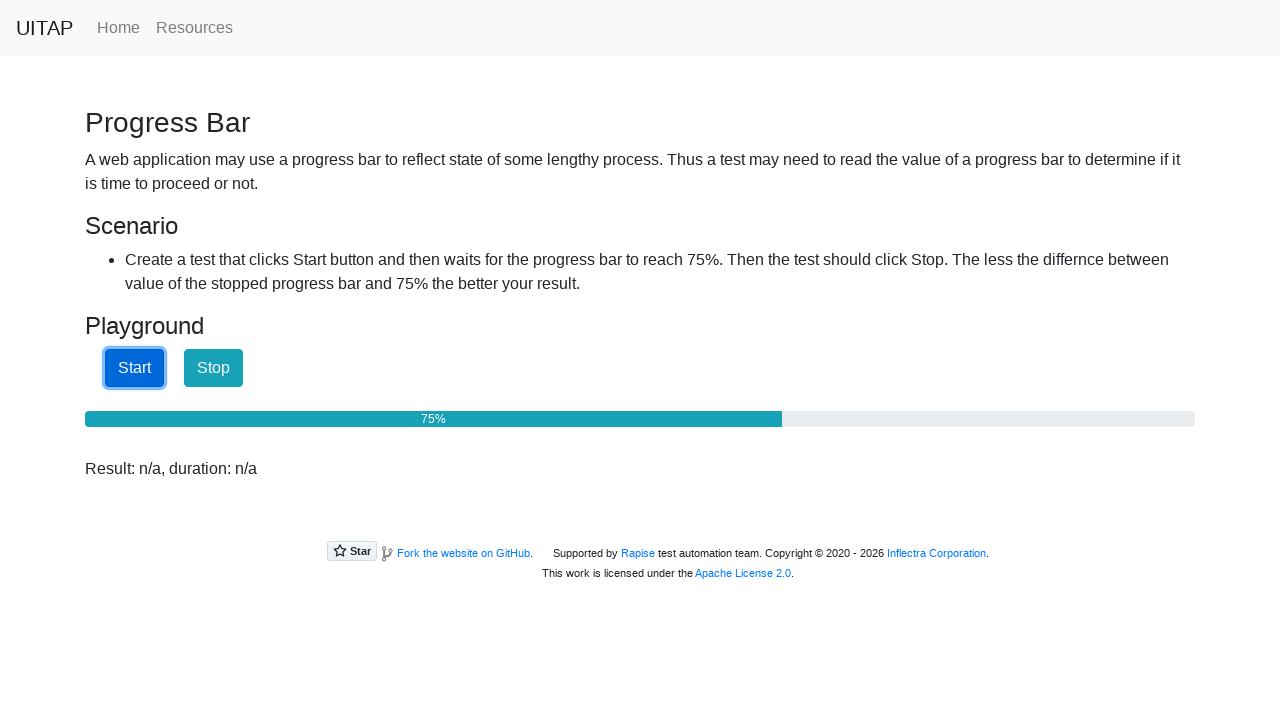

Clicked stop button to stop the progress bar at (214, 368) on #stopButton
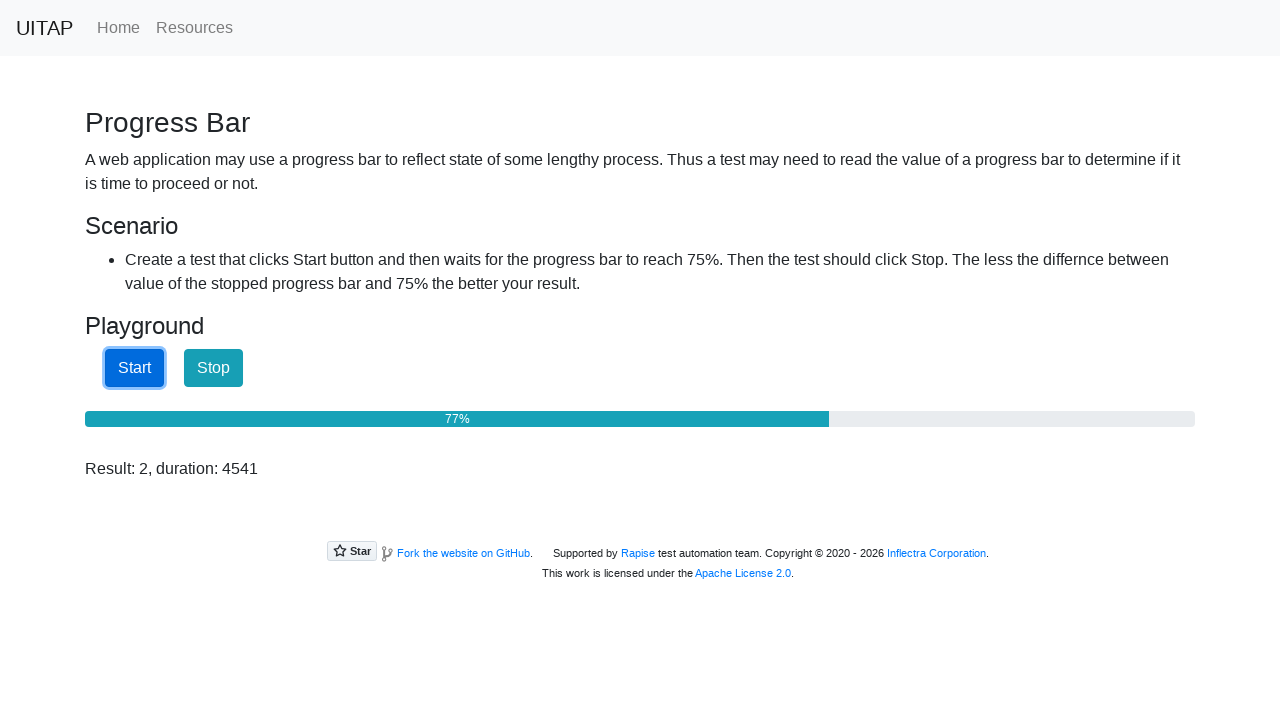

Result element displayed after stopping progress bar
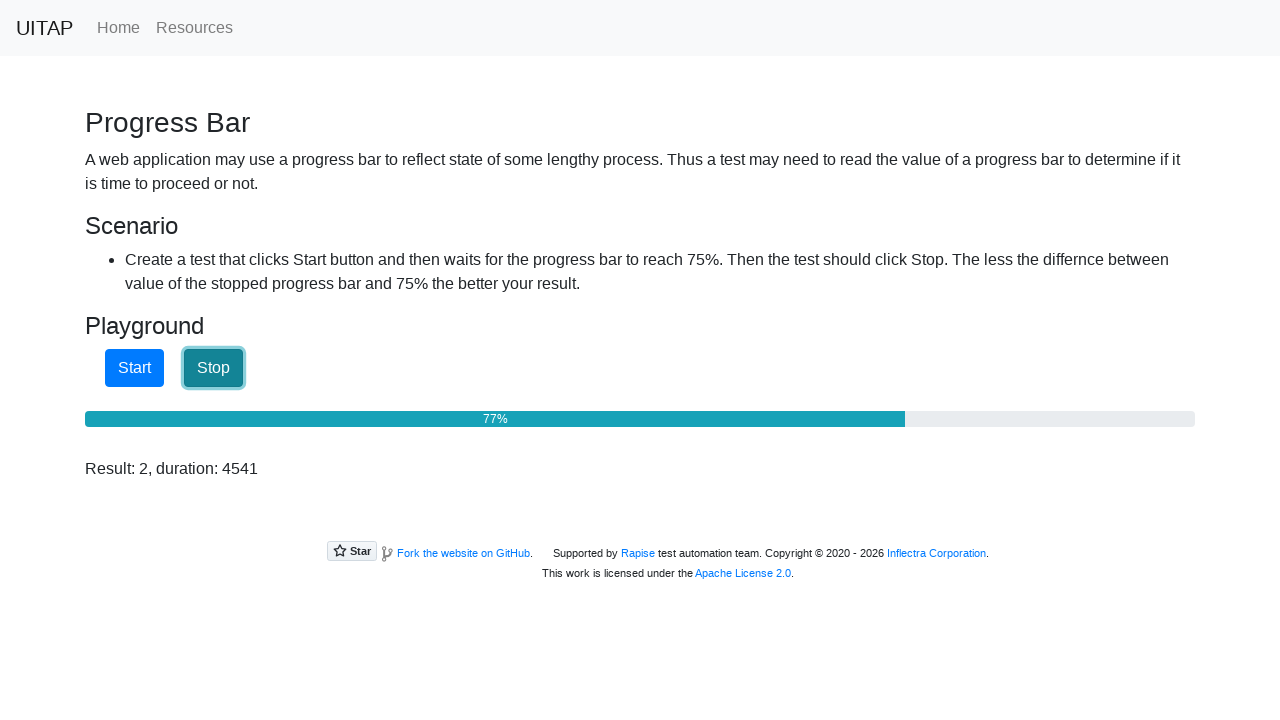

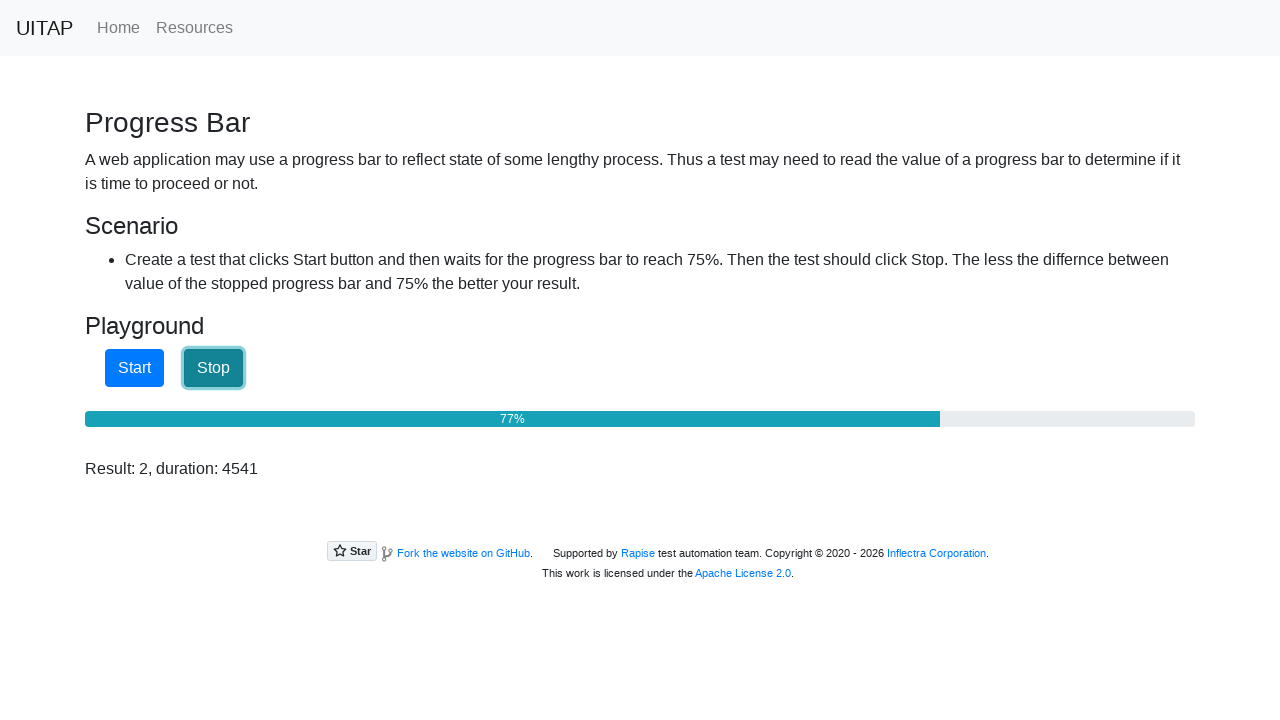